Tests JavaScript alert dialog by clicking the alert button and accepting the alert, then verifying the result message.

Starting URL: https://the-internet.herokuapp.com/javascript_alerts

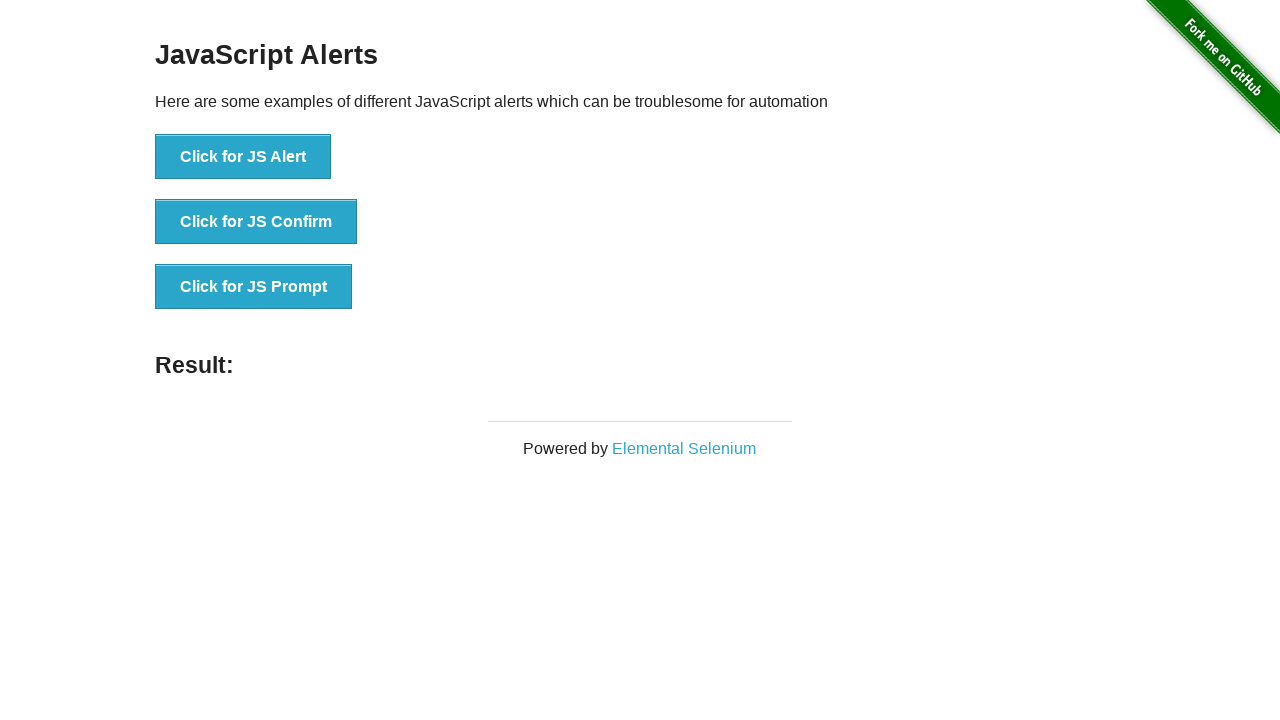

Clicked the JavaScript alert button at (243, 157) on //*[@onclick="jsAlert()"]
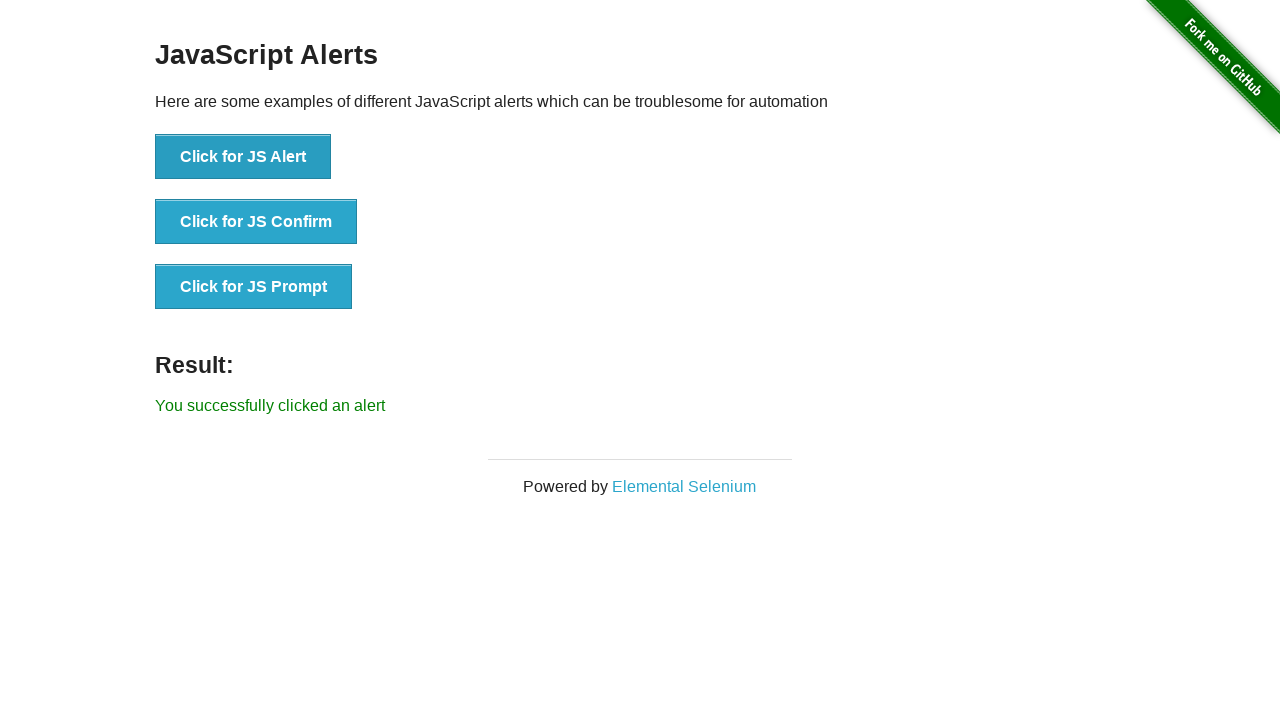

Set up dialog handler to accept alert
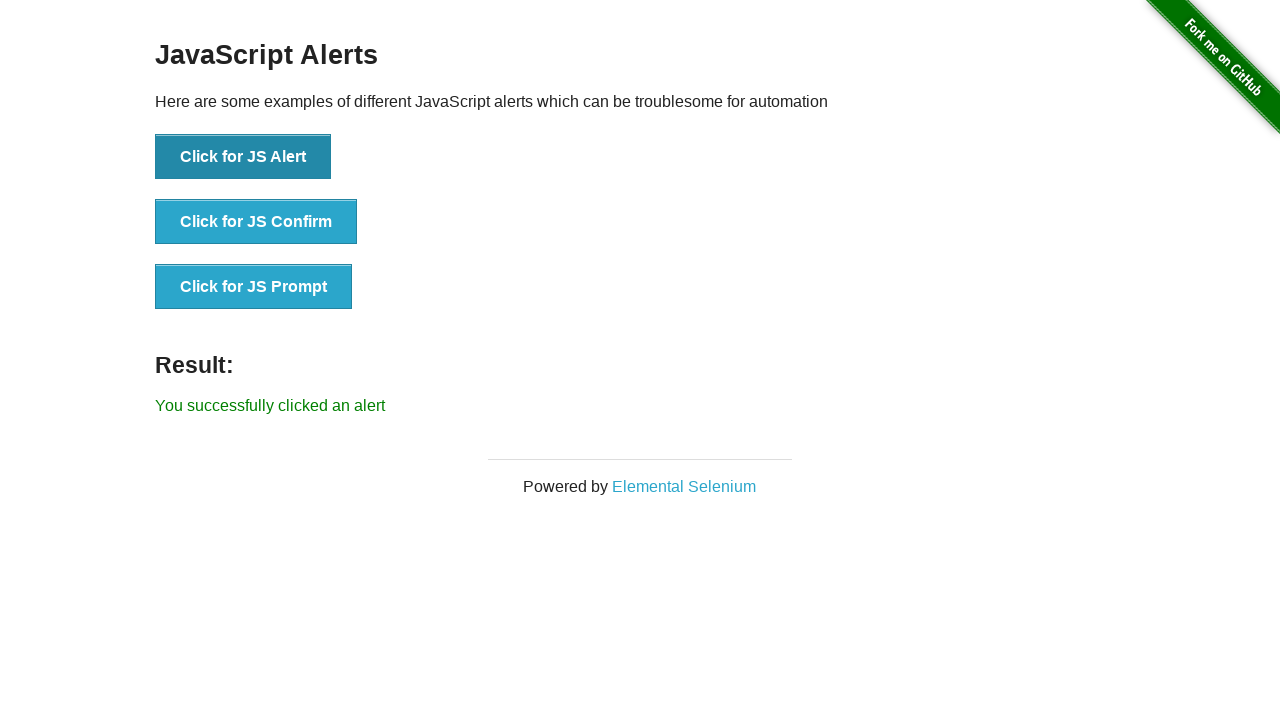

Result message element appeared after accepting alert
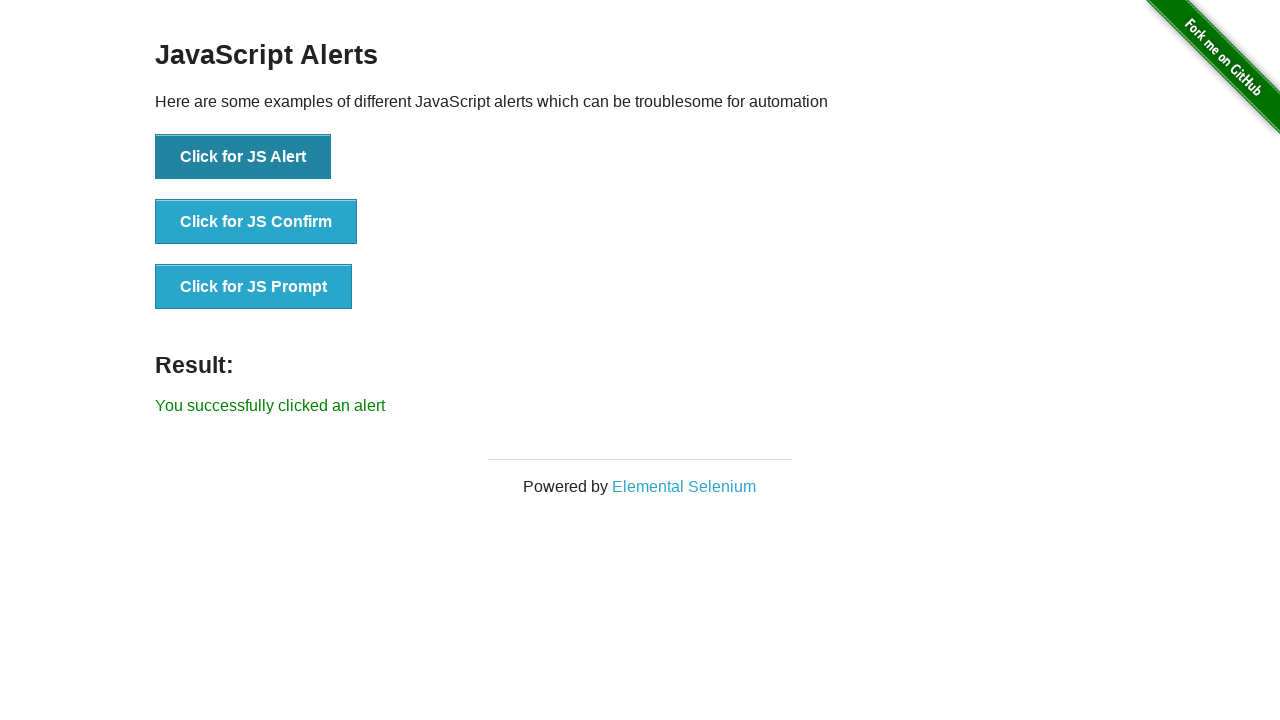

Retrieved result message text
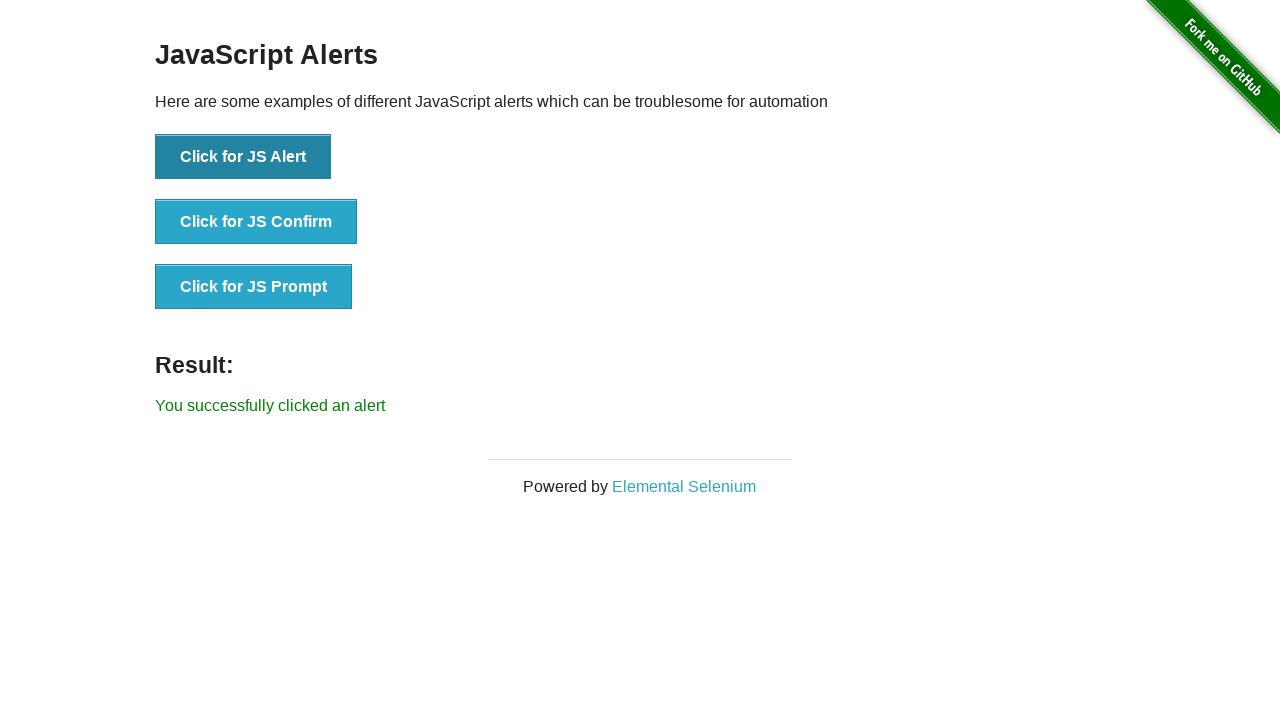

Verified result message matches expected text 'You successfully clicked an alert'
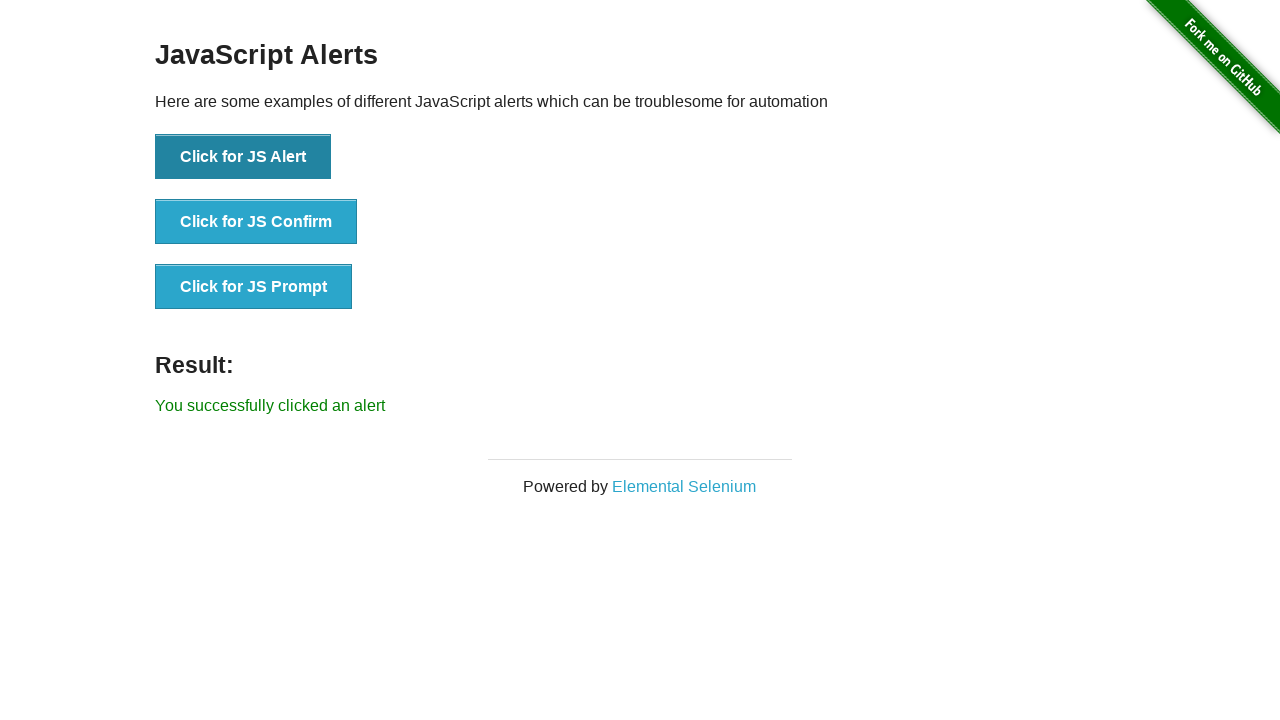

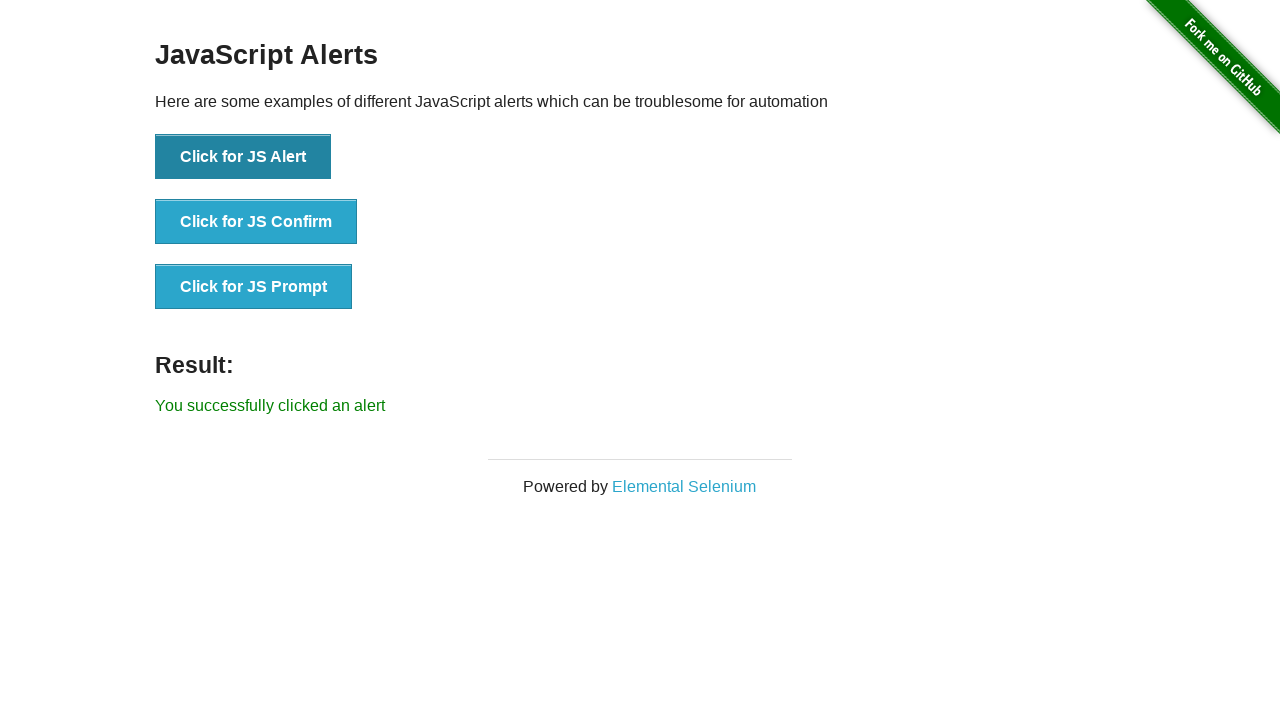